Tests date picker with stale element reference to simulate failure after DOM update

Starting URL: http://demos.telerik.com/aspnet-ajax/ajaxloadingpanel/functionality/explicit-show-hide/defaultcs.aspx

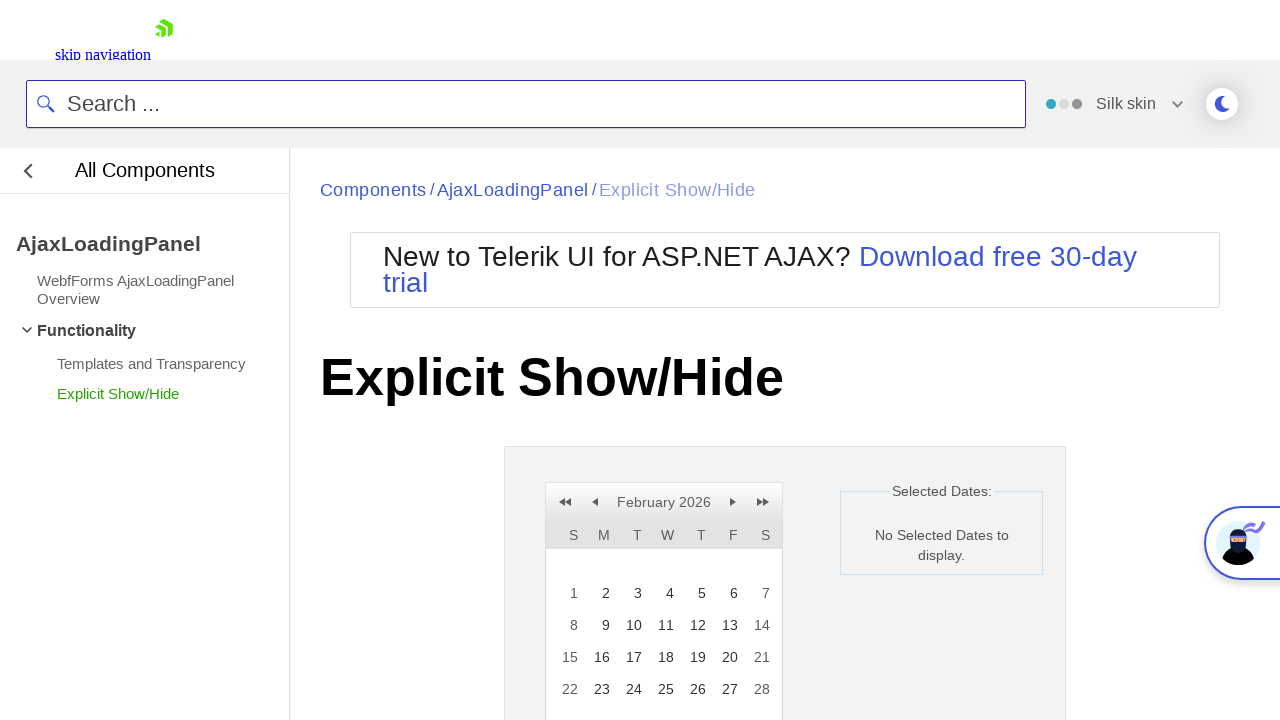

Waited for date time picker panel to be visible
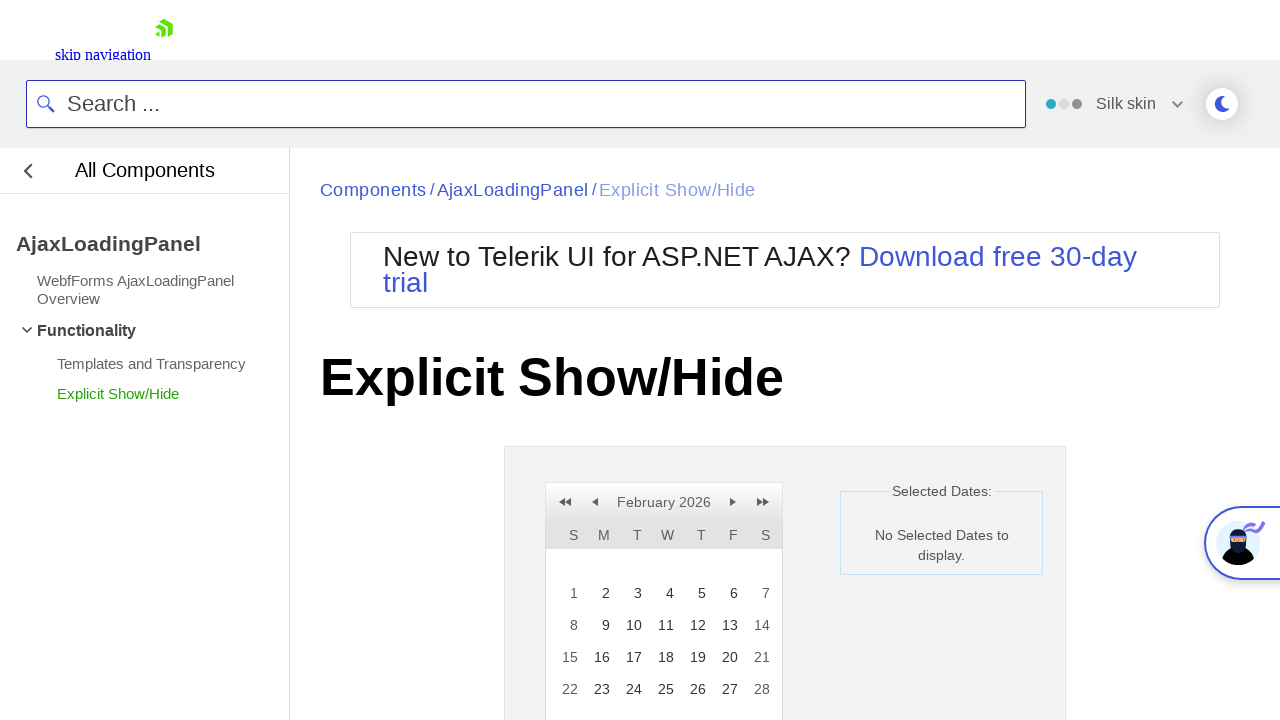

Retrieved initial label text: 'No Selected Dates to display.'
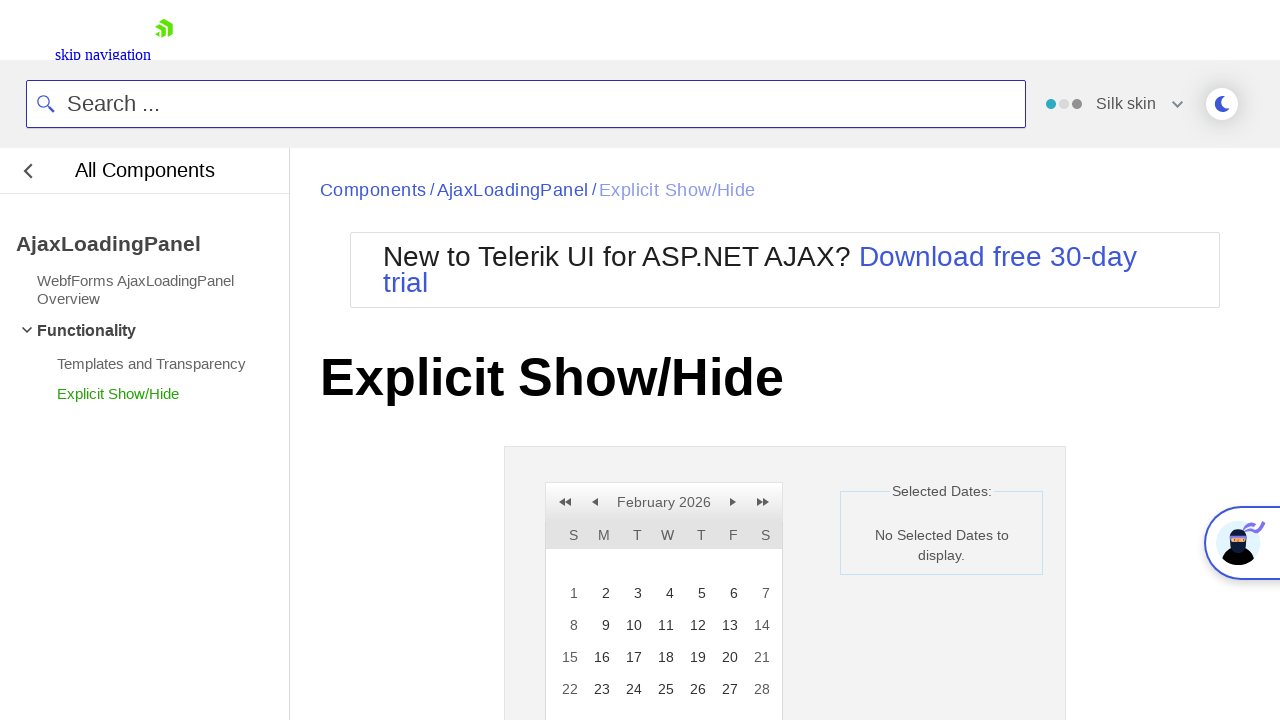

Clicked on day 9 in the date picker at (600, 625) on xpath=//a[text()='9']
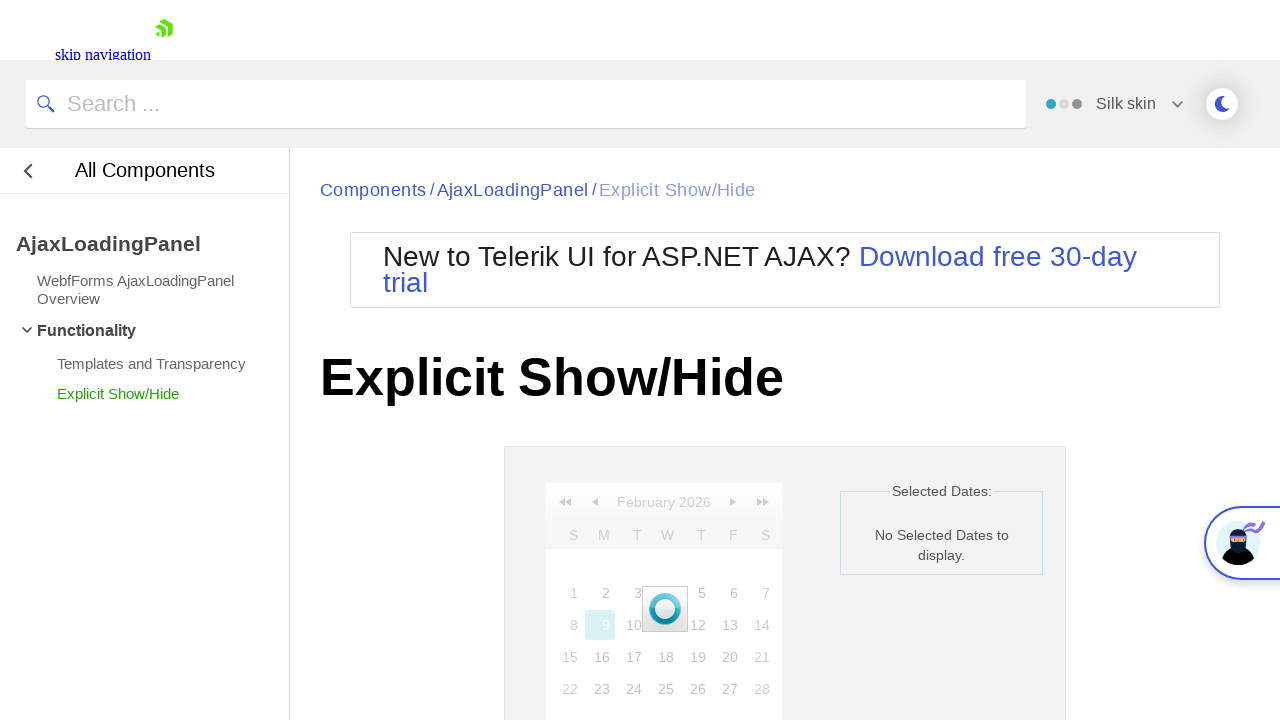

AJAX loading panel hidden - DOM update complete
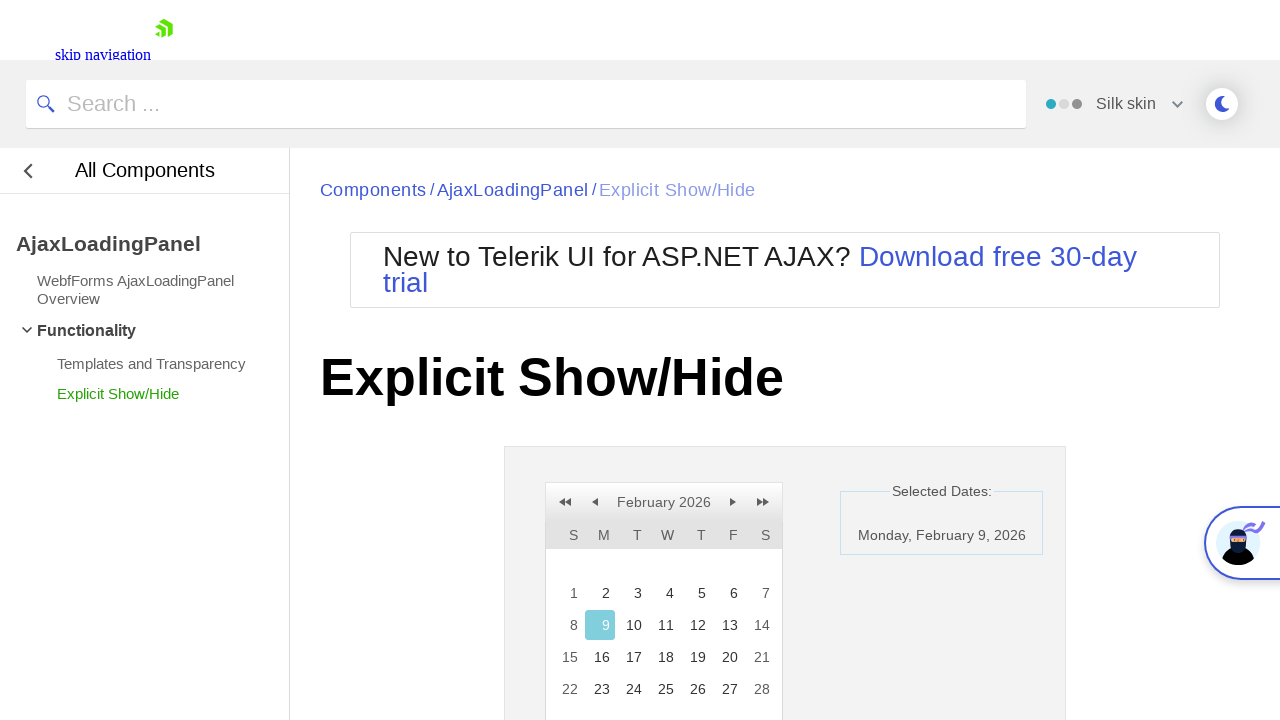

Retrieved updated label text after DOM refresh: 'Monday, February 9, 2026' - verified no stale element reference
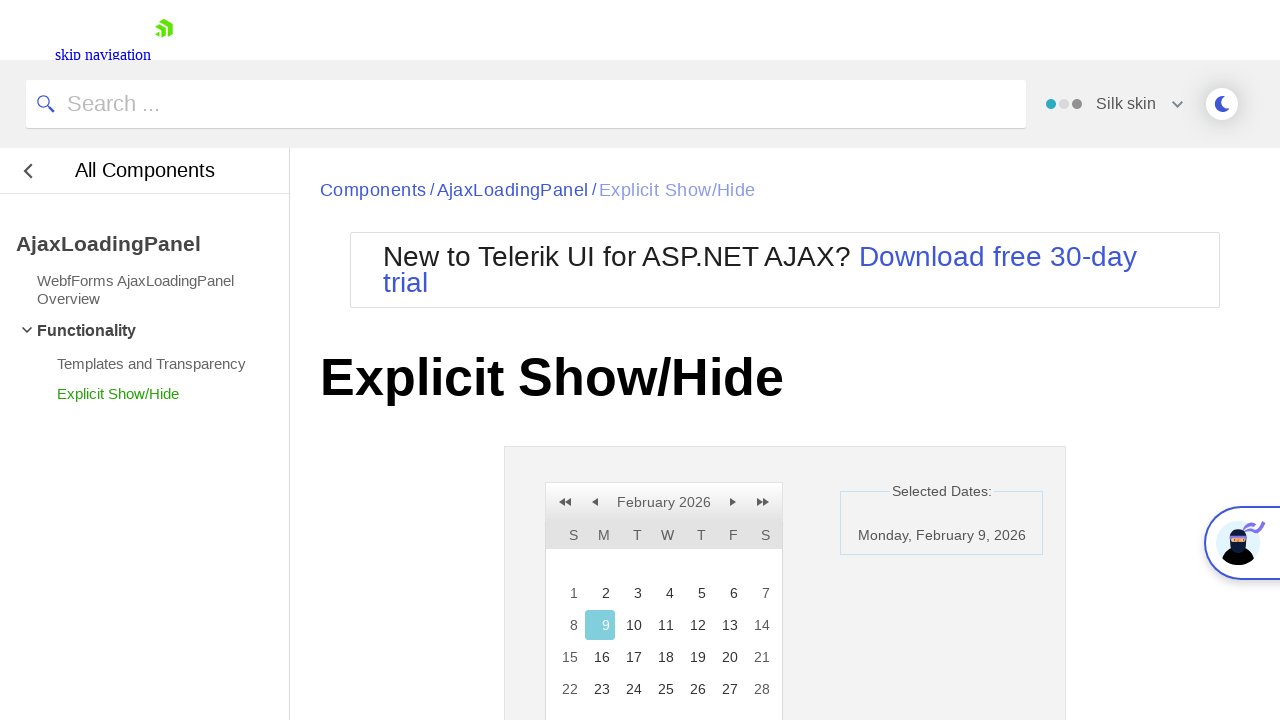

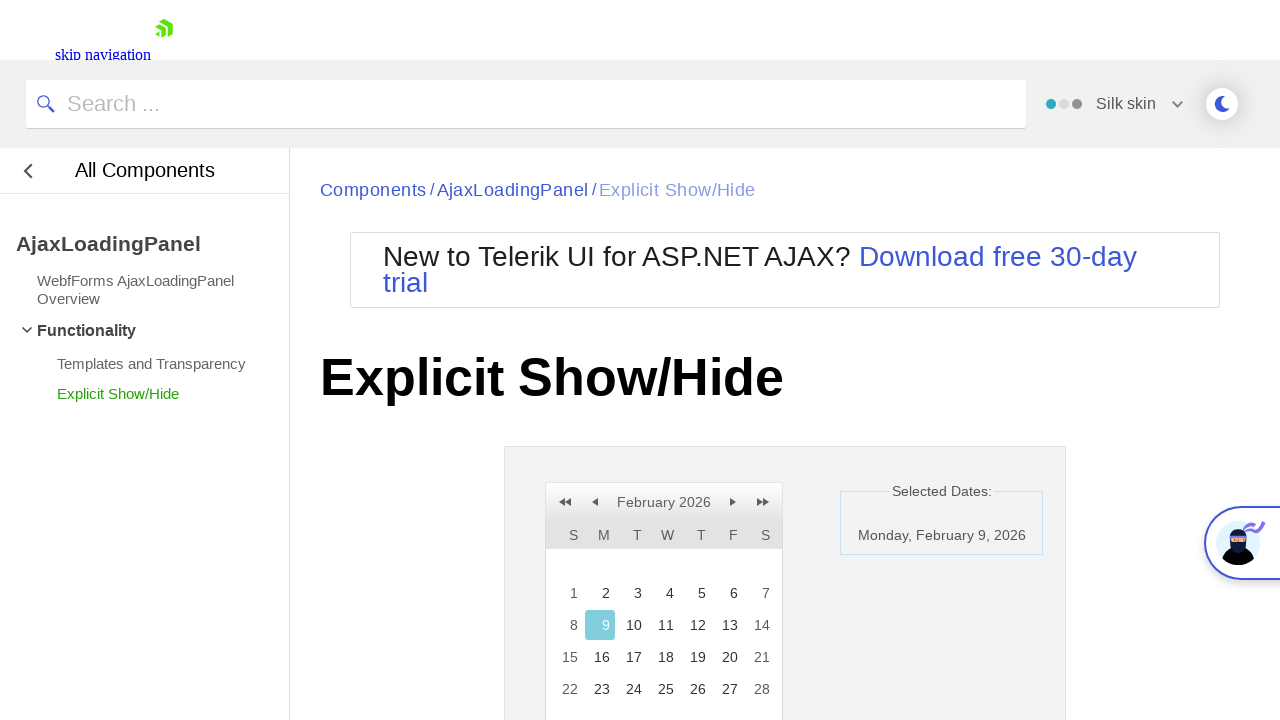